Tests the search input field by adding text values incrementally and verifying the combined result

Starting URL: https://v5.webdriver.io/

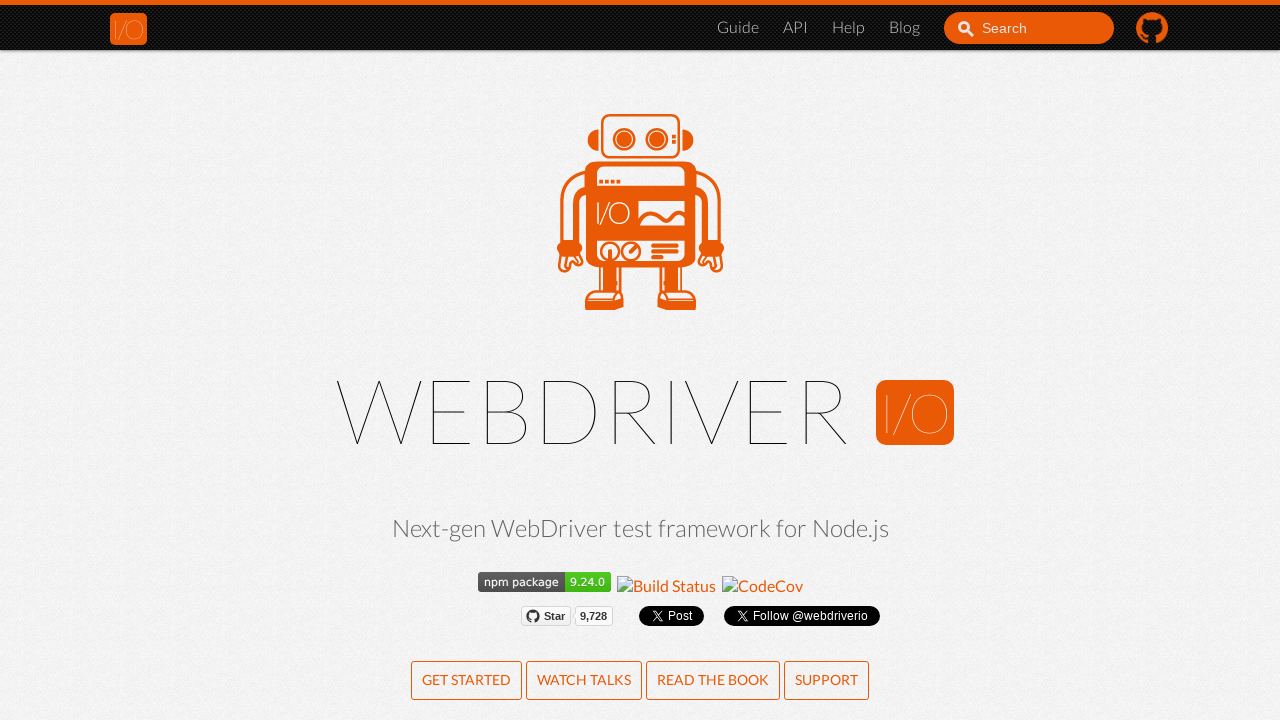

Located search input field and typed 'test' on #search_input_react
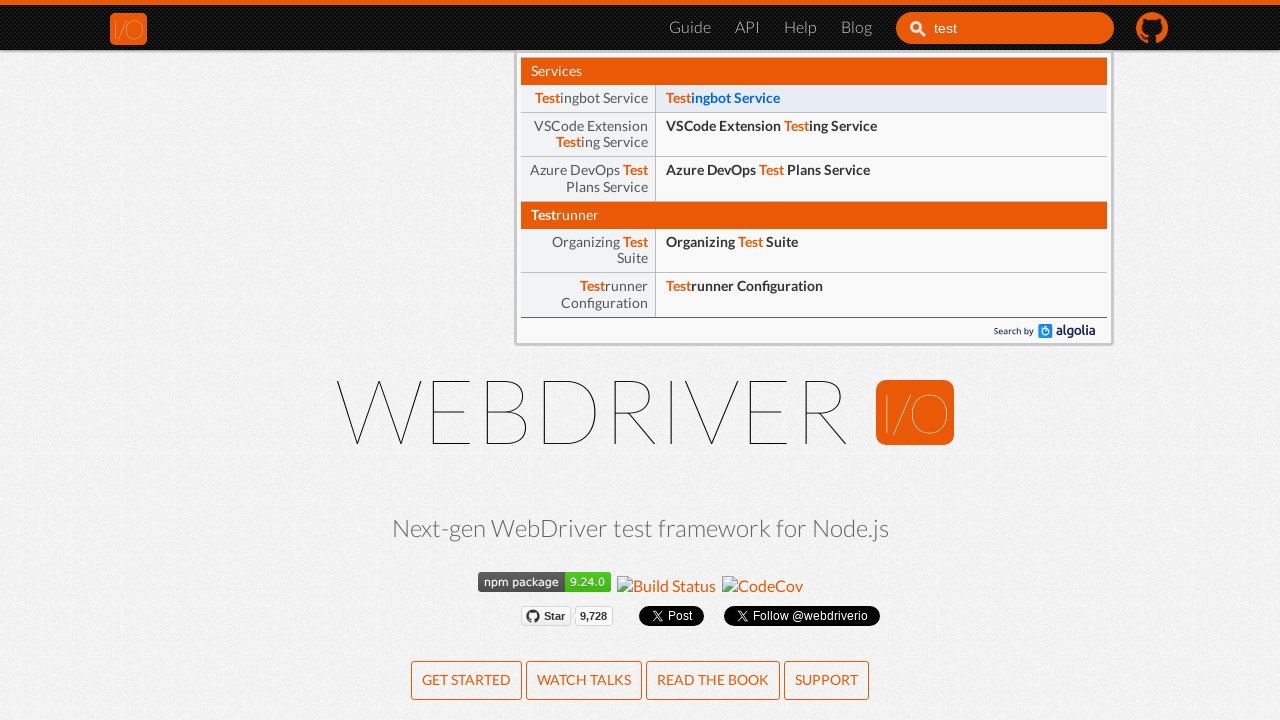

Added '123' to the search input field on #search_input_react
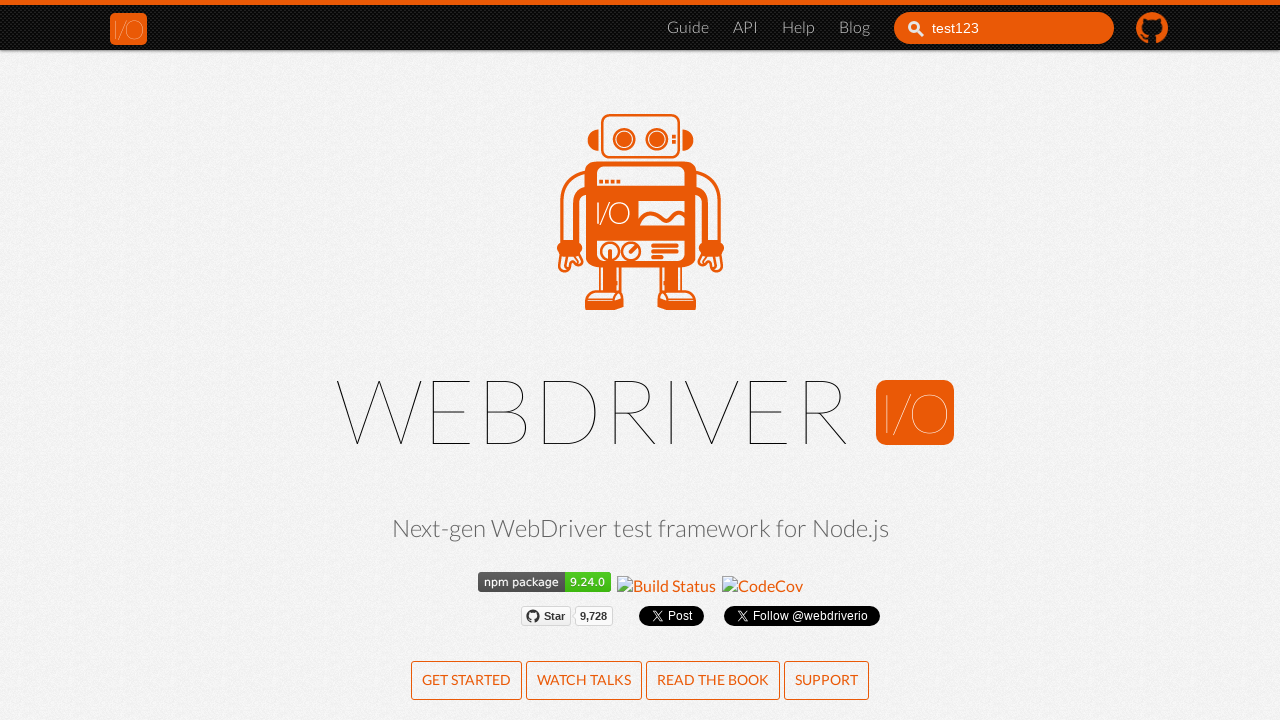

Retrieved the combined input value
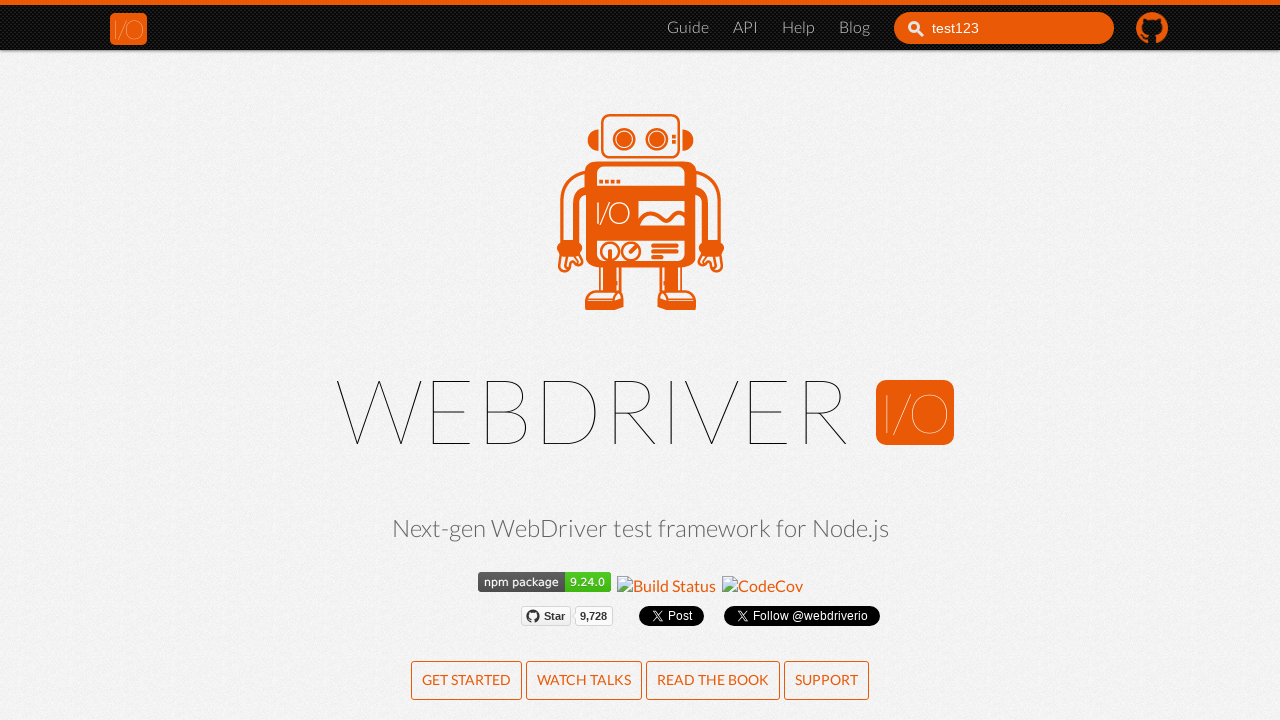

Verified that search input contains combined value 'test123'
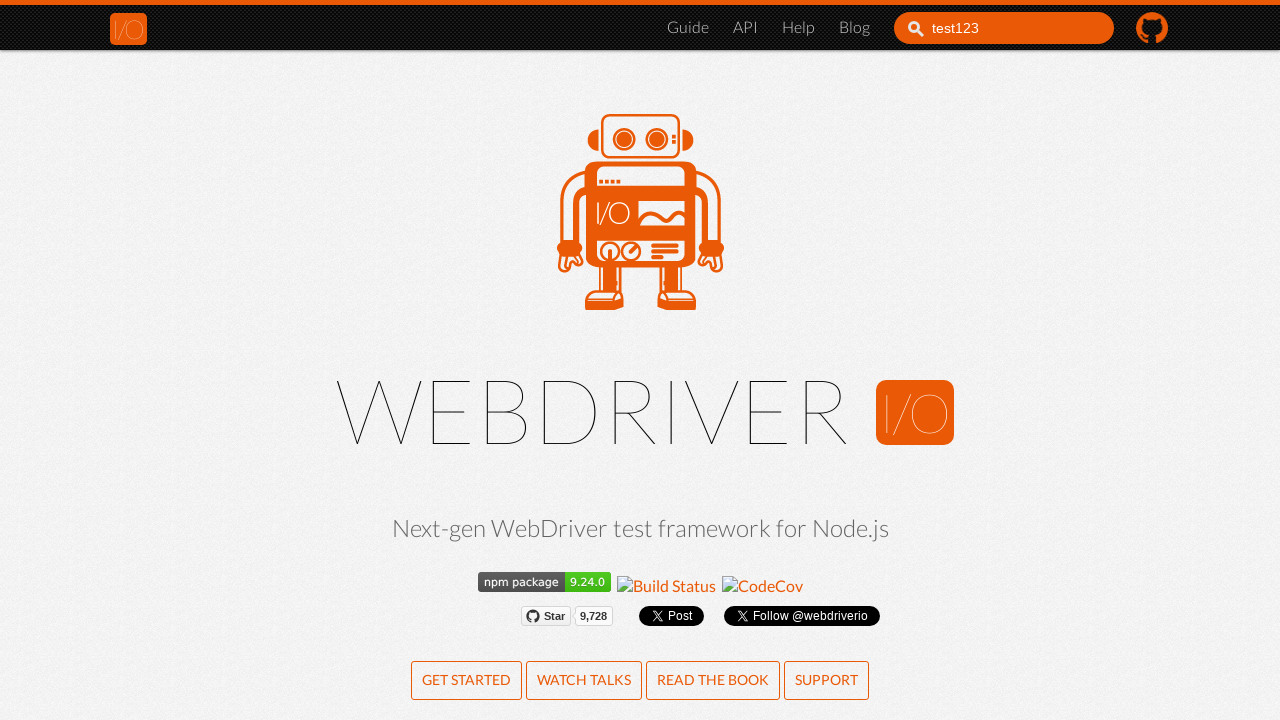

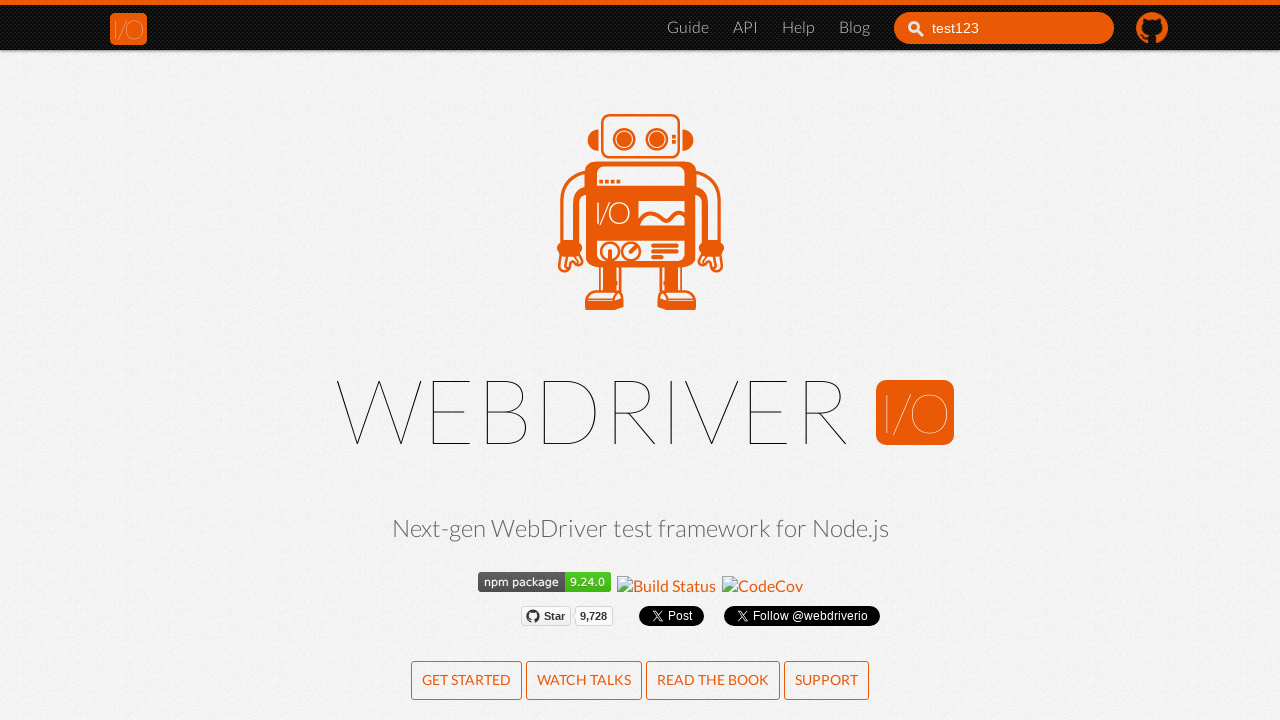